Tests opening a new browser window, navigating to a different URL in that window, and verifying that two window handles exist.

Starting URL: https://the-internet.herokuapp.com/windows

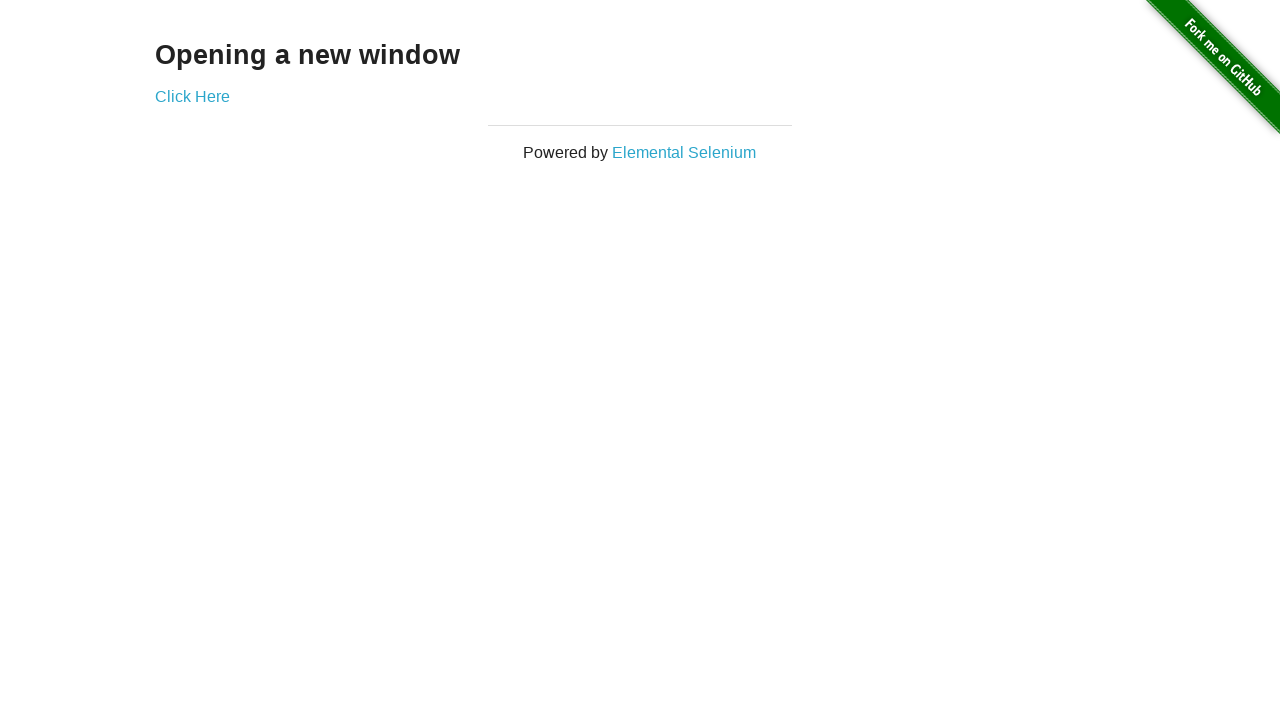

Opened a new browser window
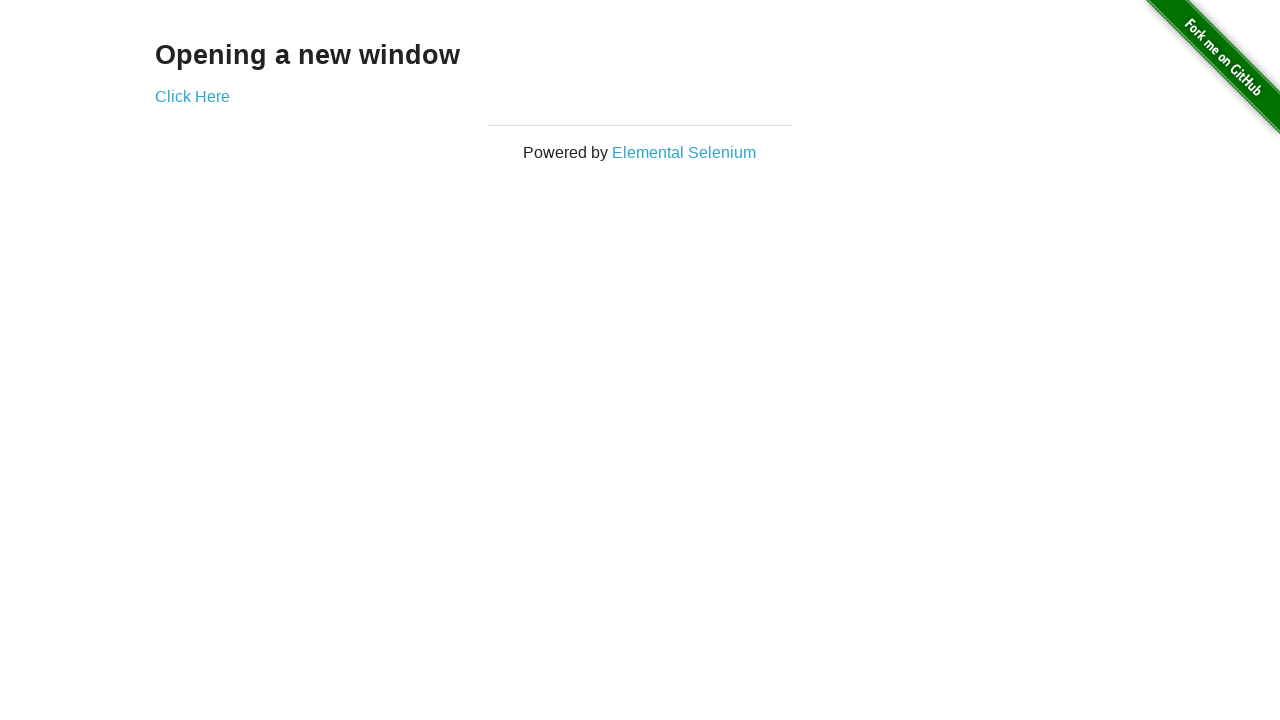

Navigated to typos page in the new window
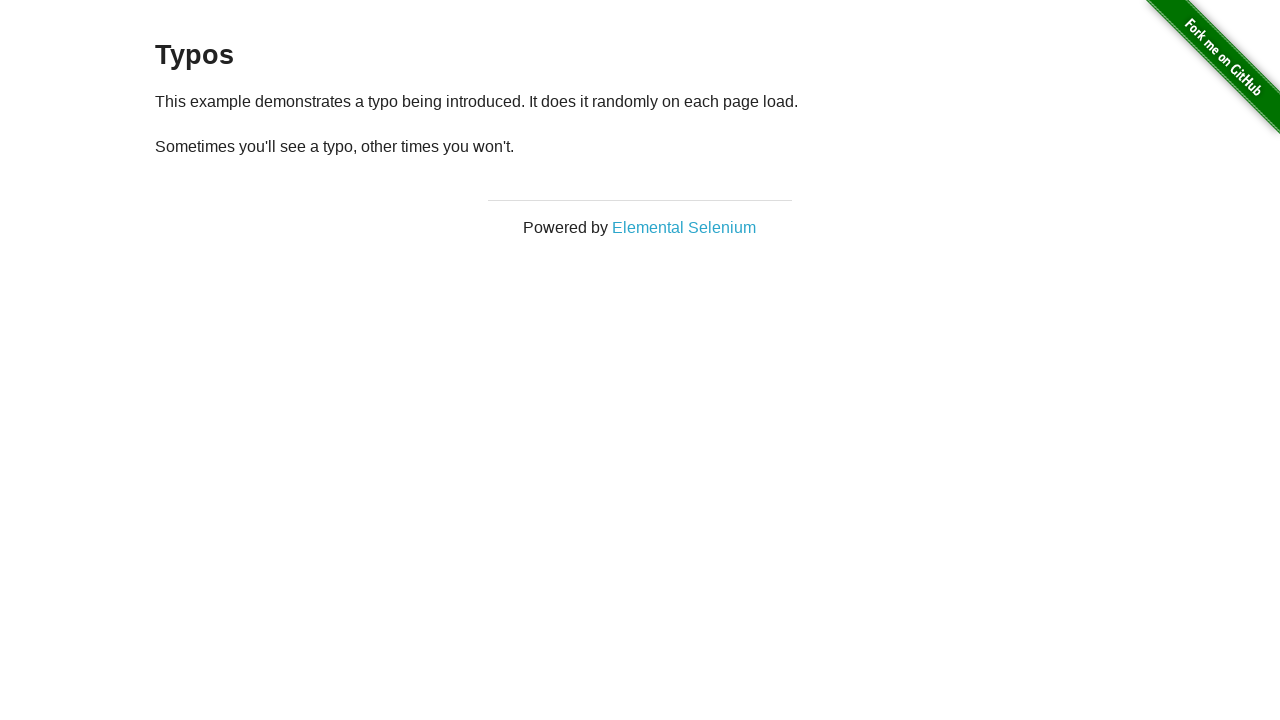

Verified that two window handles exist
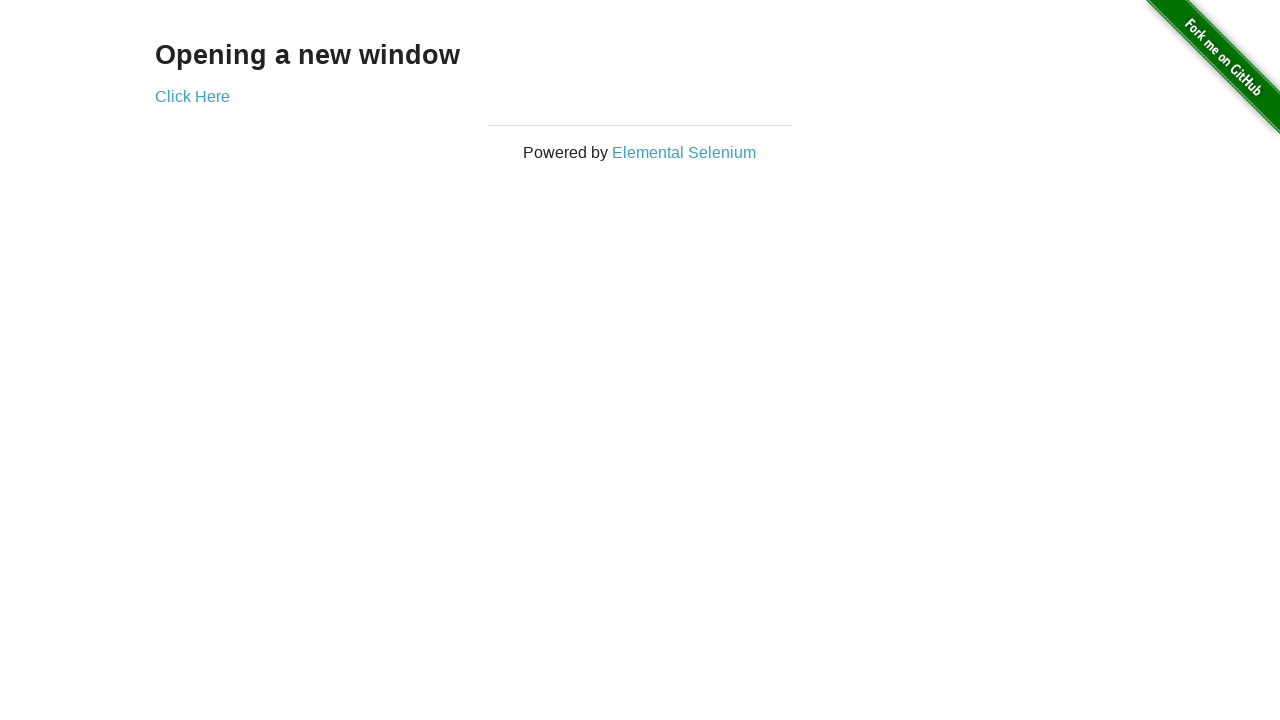

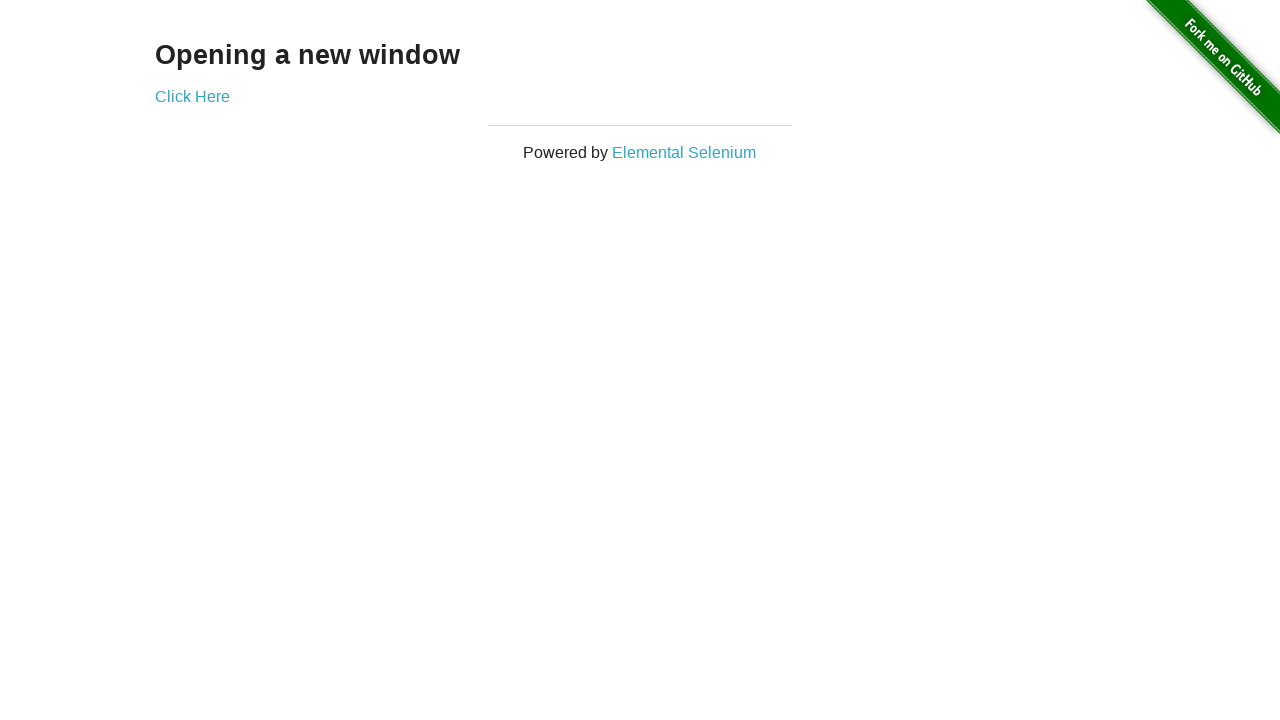